Navigates to Tech With Tim website and clicks on a Python tag/tile element to filter or view Python-related content

Starting URL: https://techwithtim.net

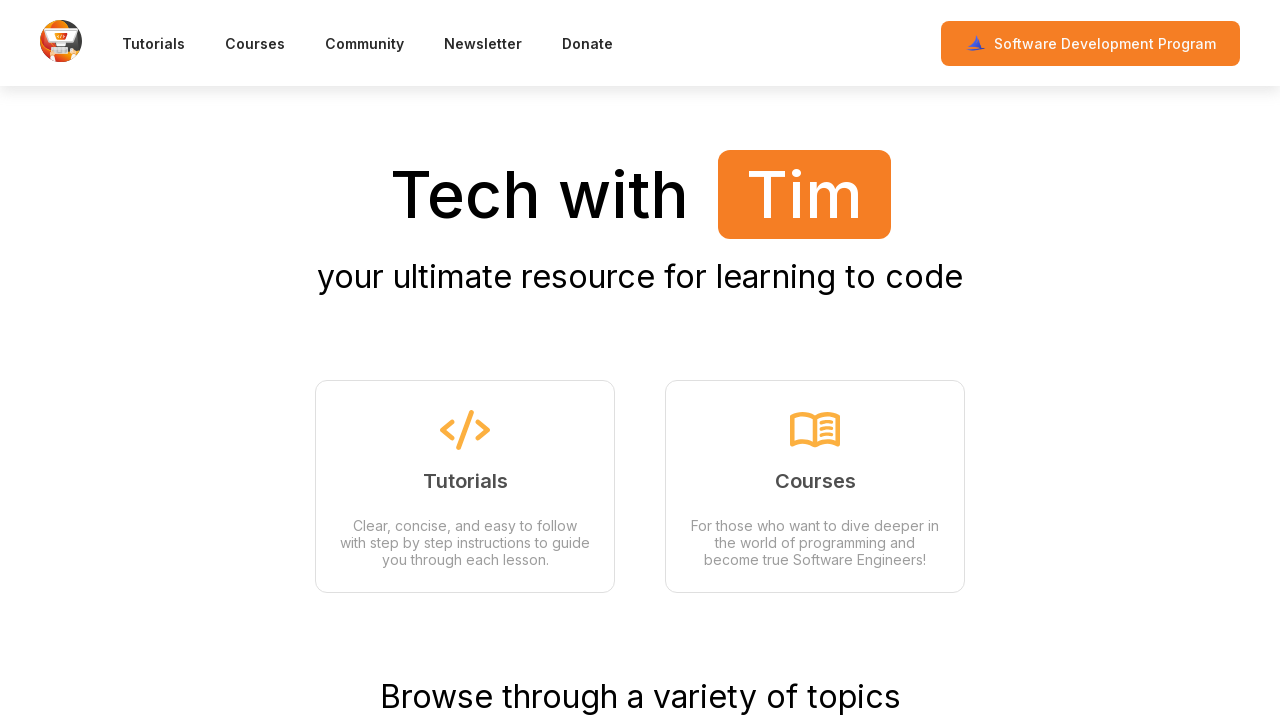

Waited for Python tag tile to load on Tech With Tim website
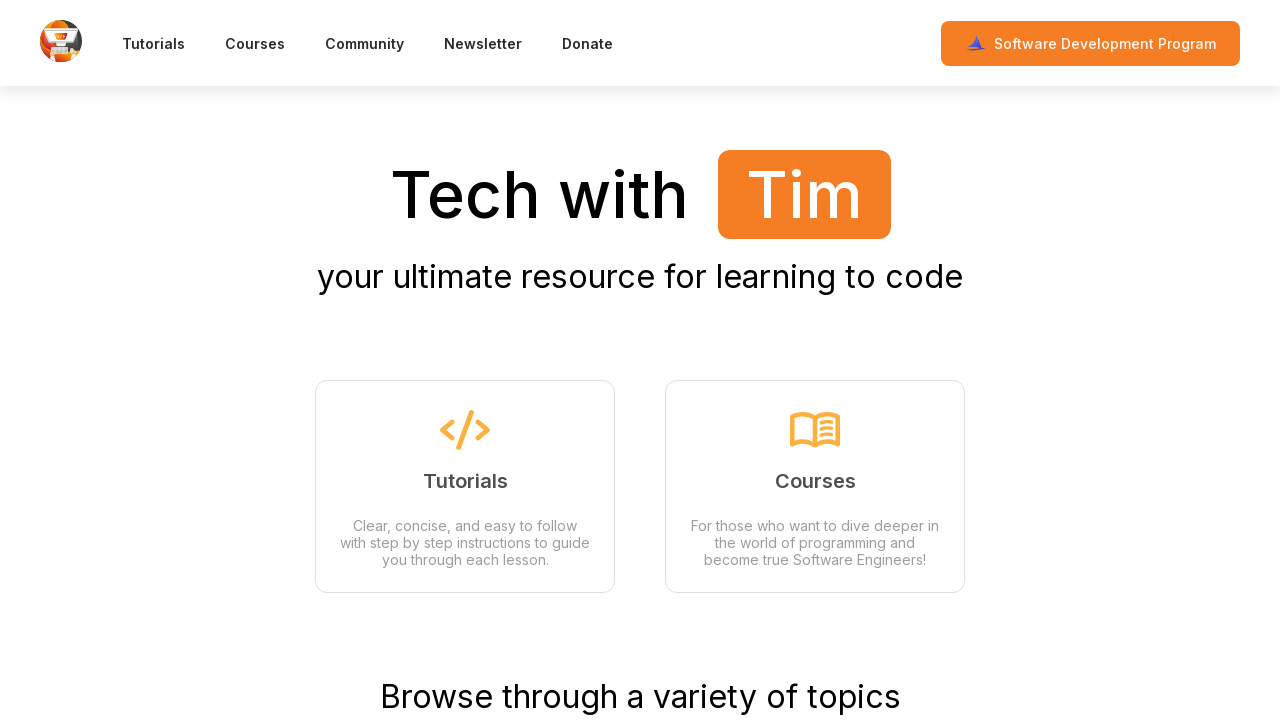

Clicked on Python tag tile to filter Python-related content at (238, 360) on .tag__TagContainer-sc-3f52y0-0.fPNUsx
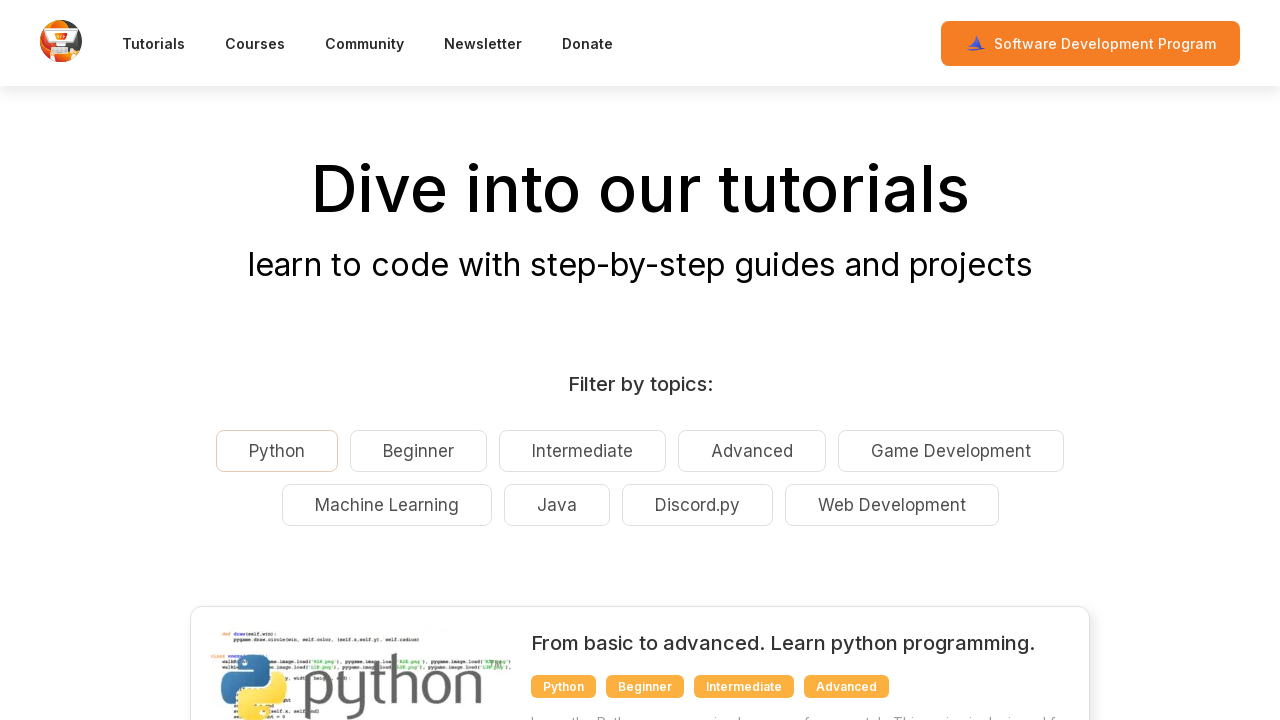

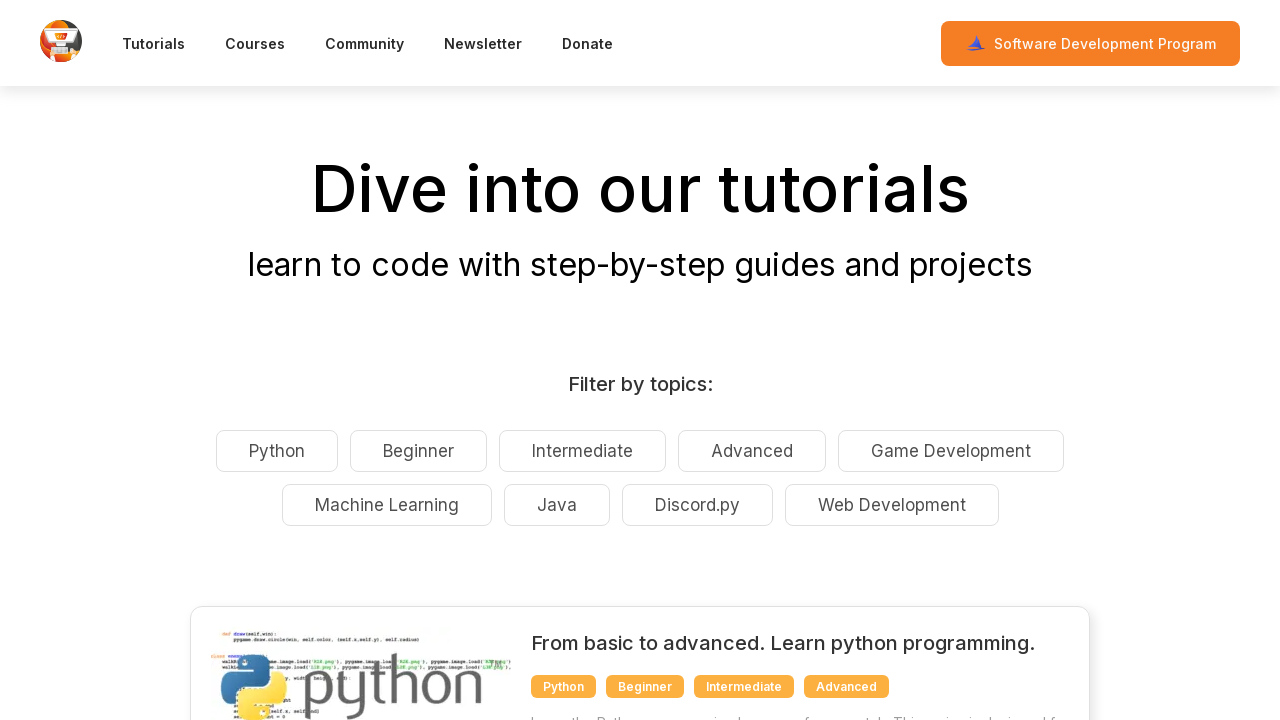